Tests JavaScript alert/prompt handling by clicking a button to trigger an alert, sending input text to the prompt, and then dismissing it

Starting URL: http://www.echoecho.com/javascript4.htm

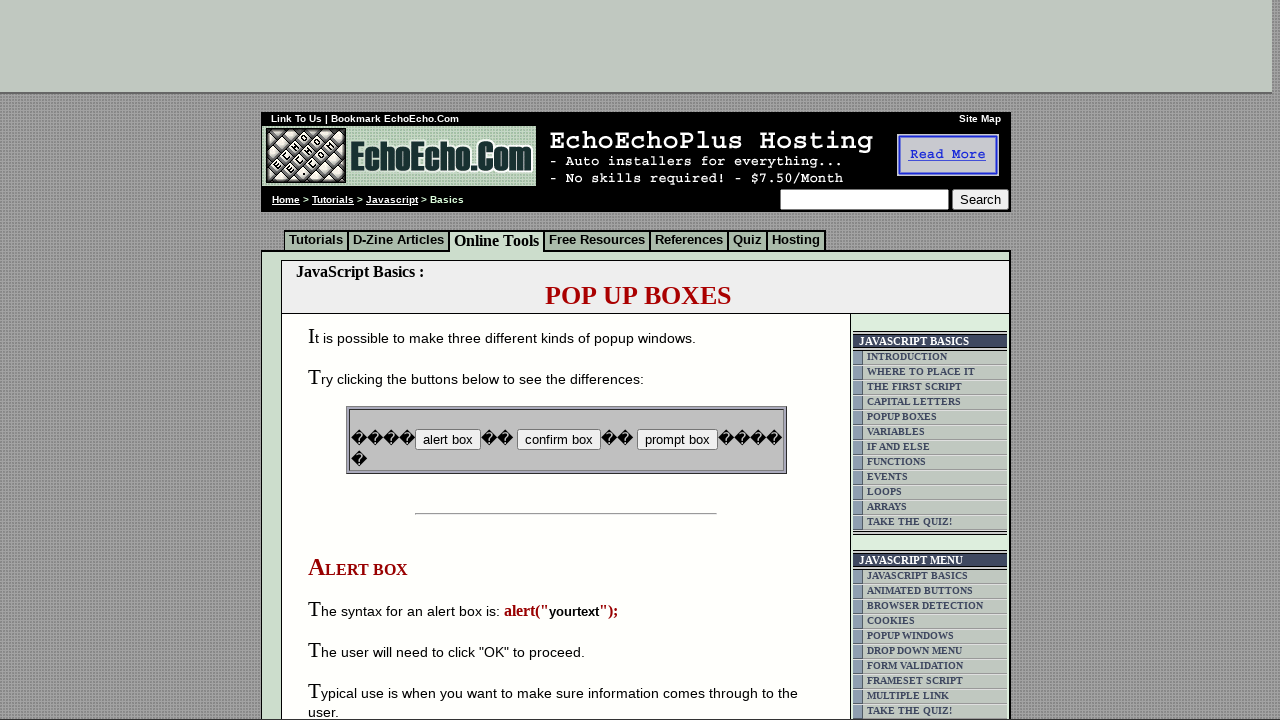

Clicked button to trigger JavaScript alert/prompt at (677, 440) on input[name='B3']
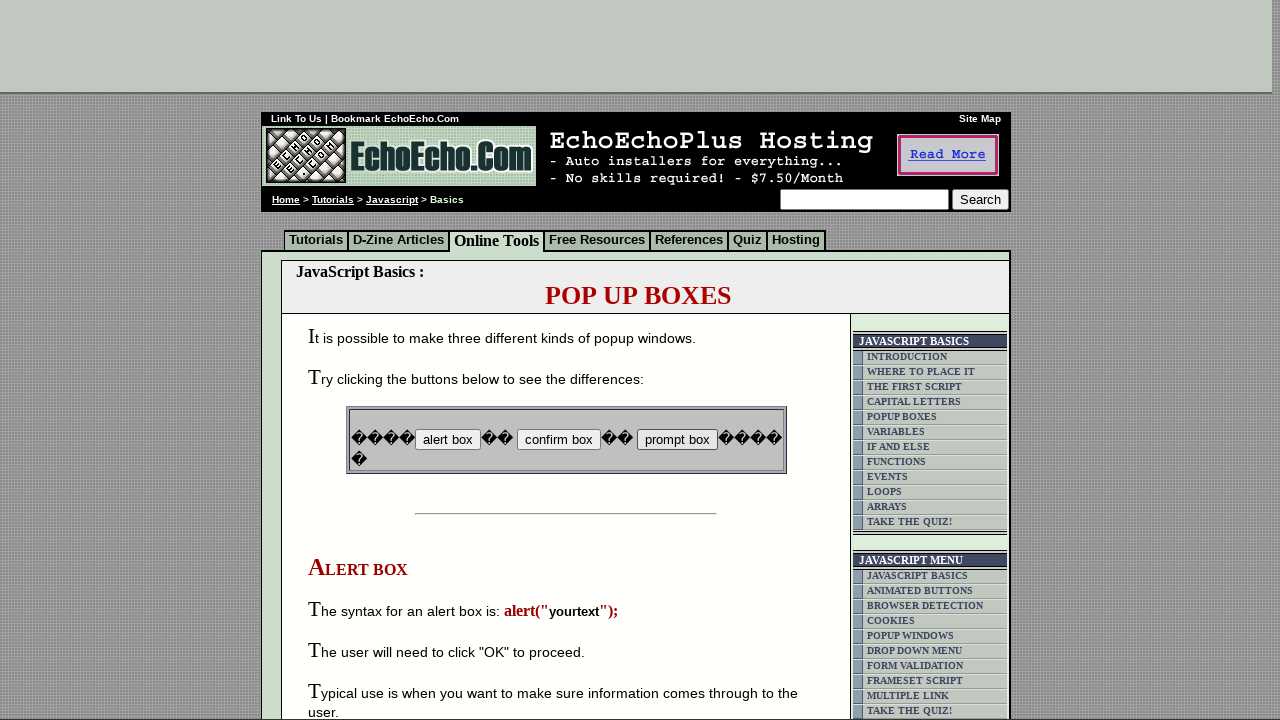

Set up dialog handler to dismiss dialogs
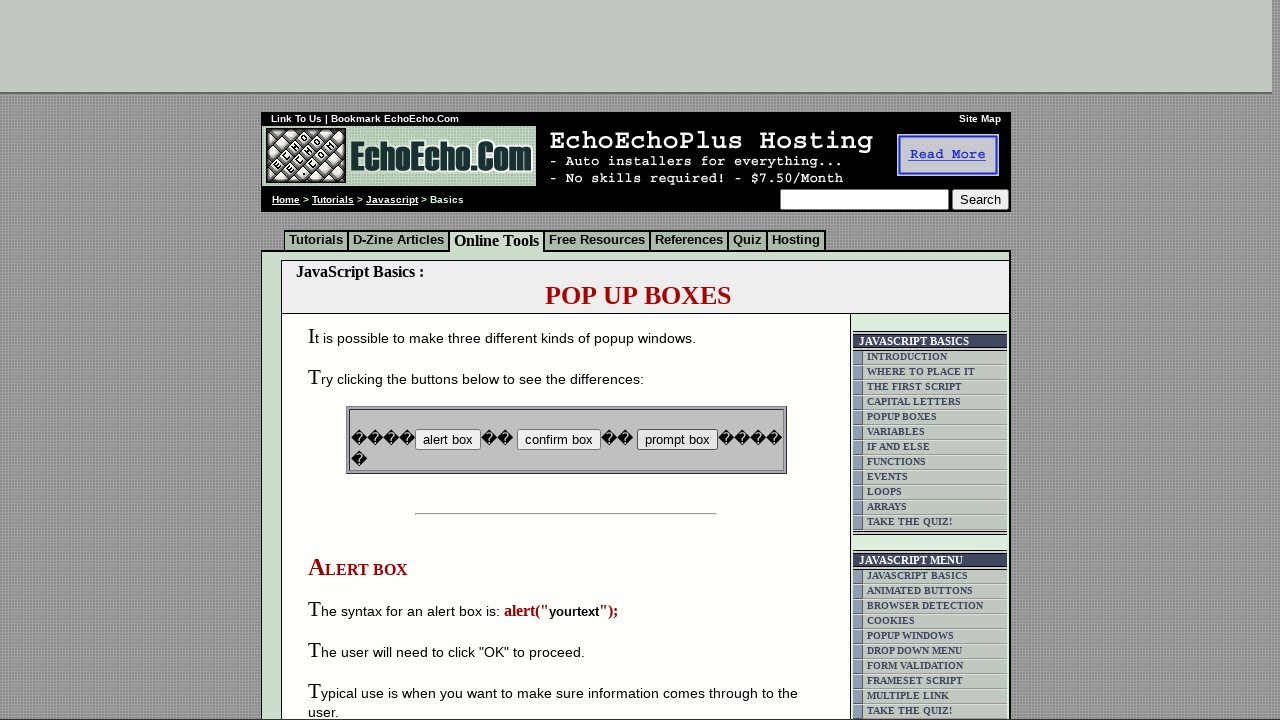

Clicked button to trigger alert/prompt at (677, 440) on input[name='B3']
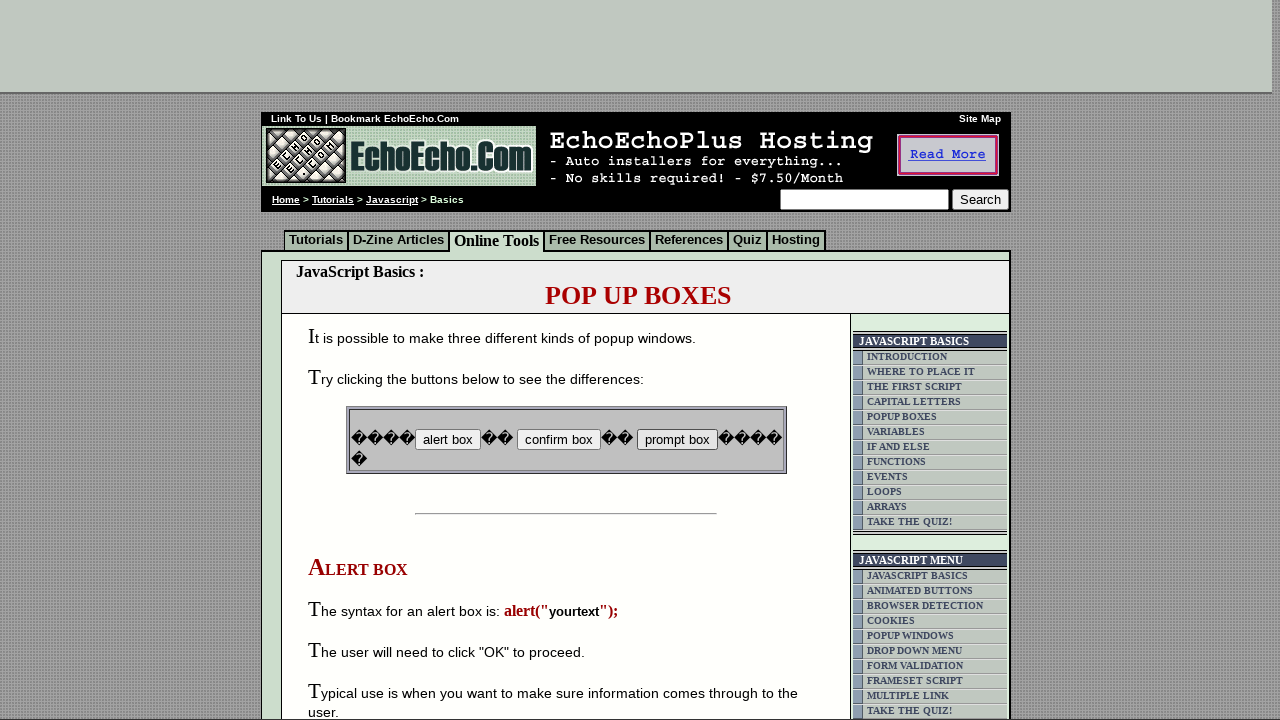

Waited for dialog interaction to complete
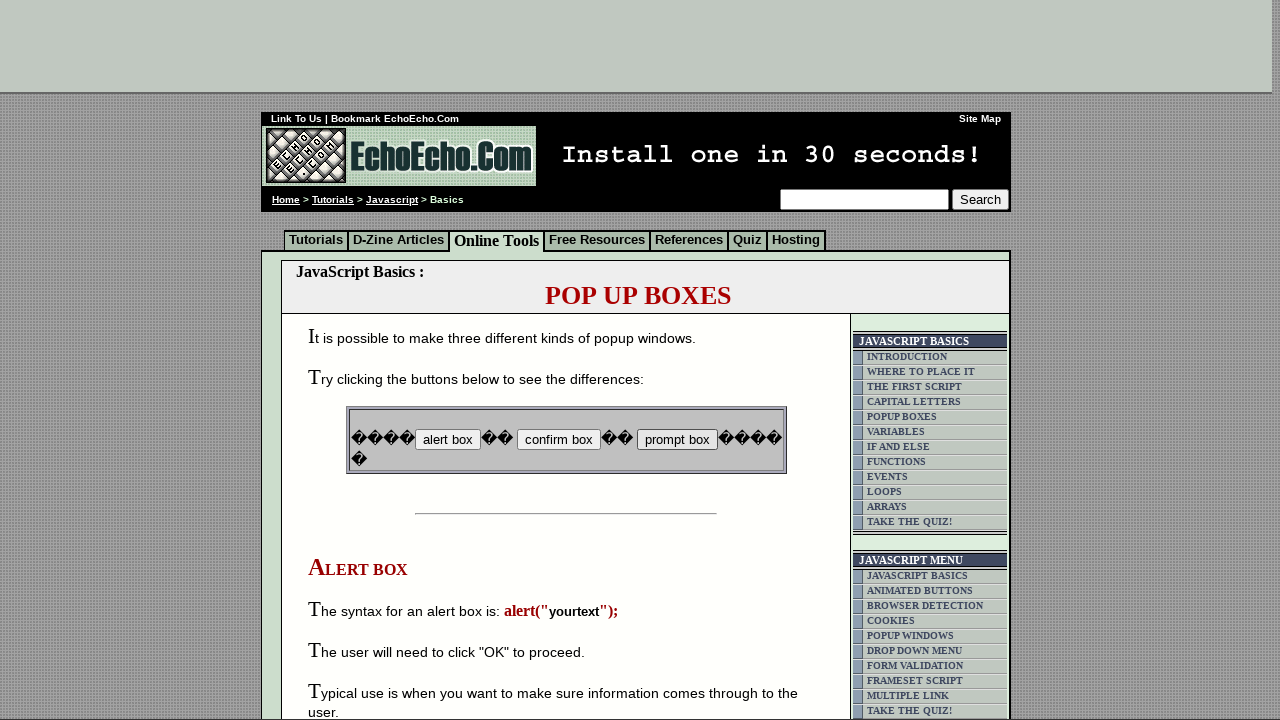

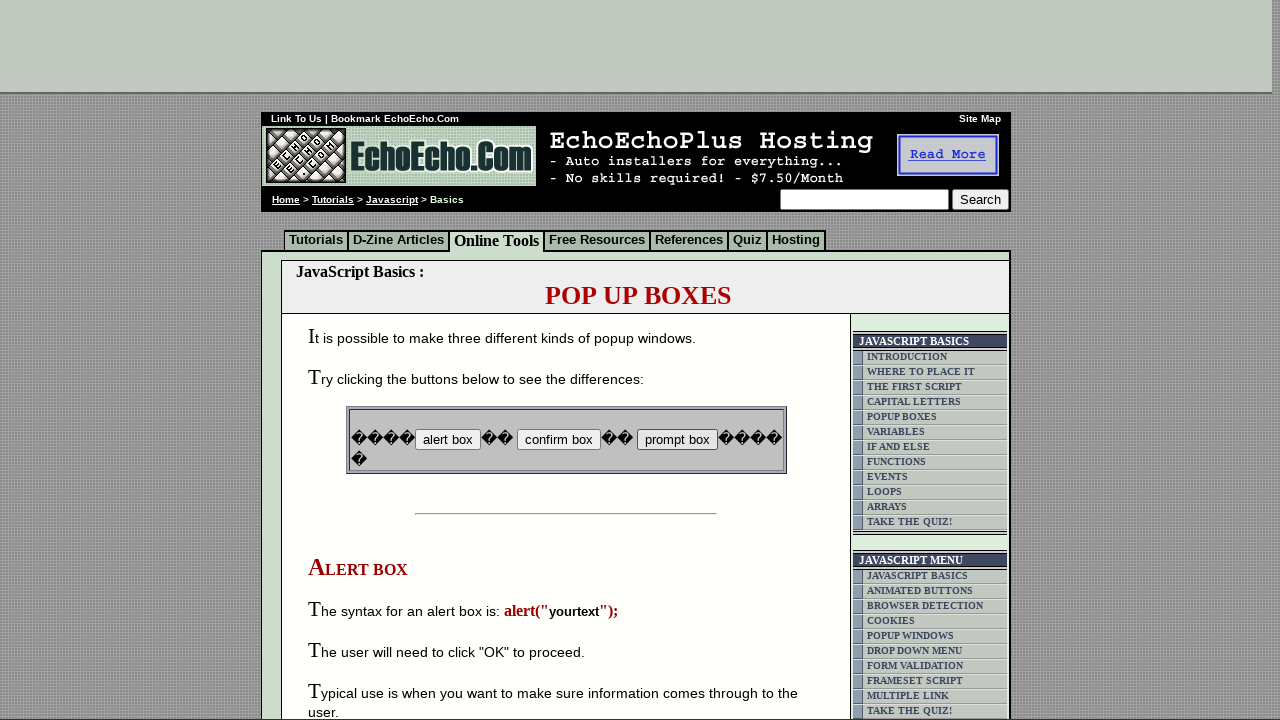